Tests adding a new todo item to a sample todo application by entering text and pressing Enter

Starting URL: https://lambdatest.github.io/sample-todo-app/

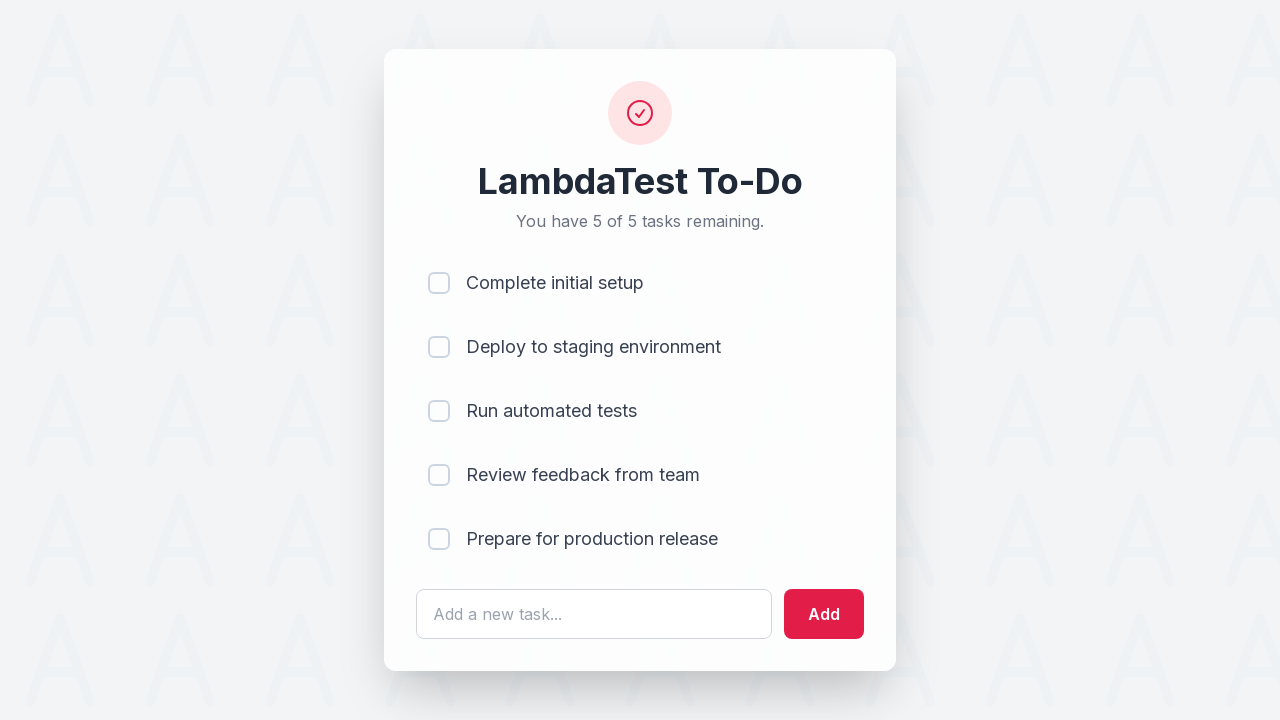

Filled todo input field with 'Learn Selenium' on #sampletodotext
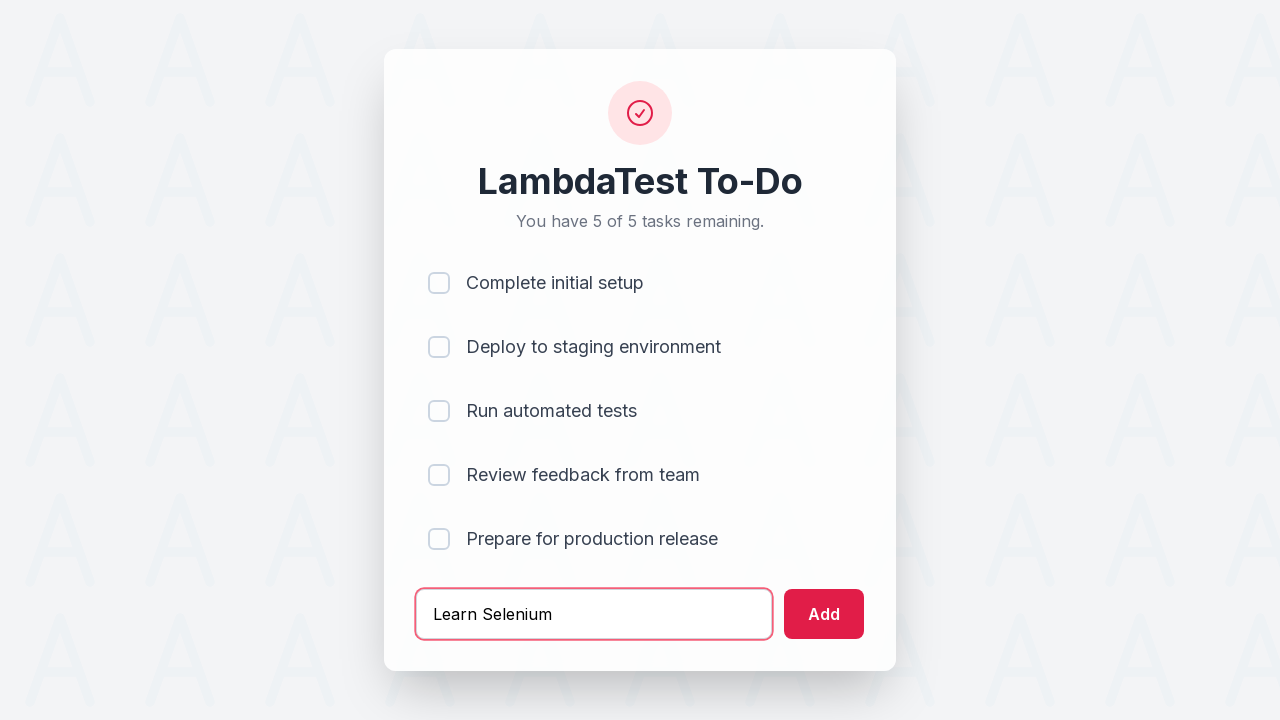

Pressed Enter to submit the todo item on #sampletodotext
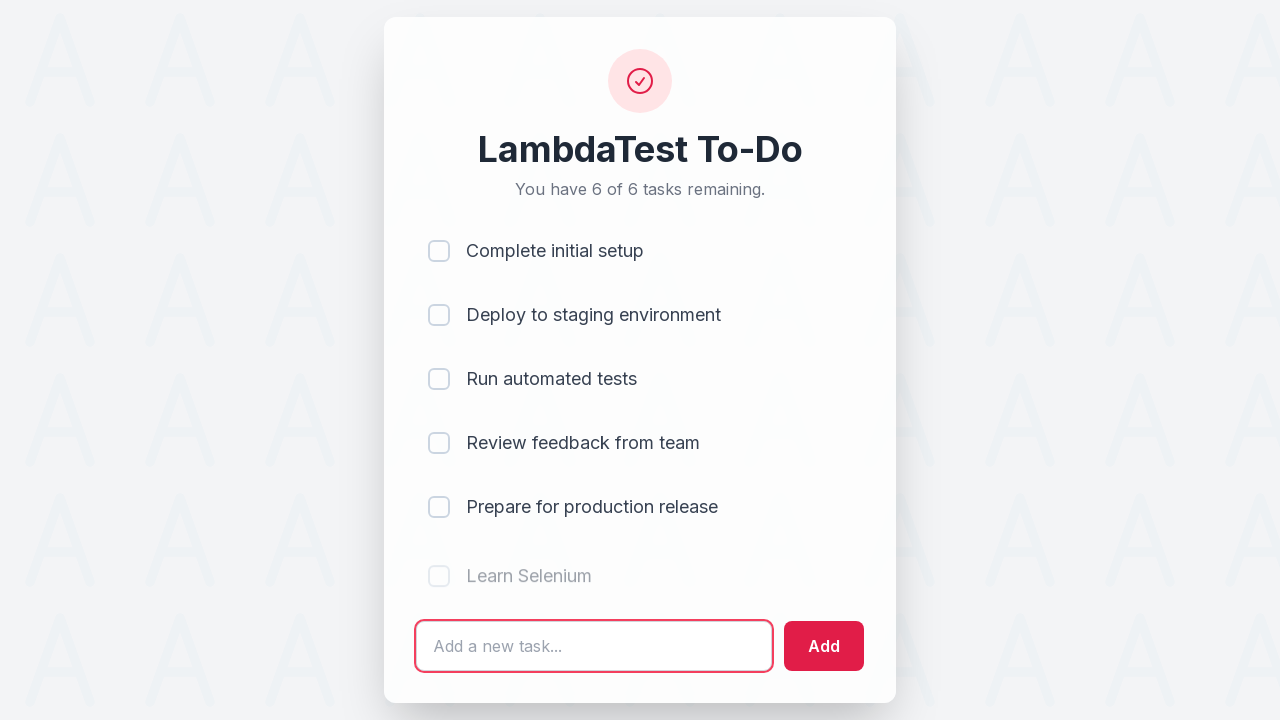

New todo item appeared in the list
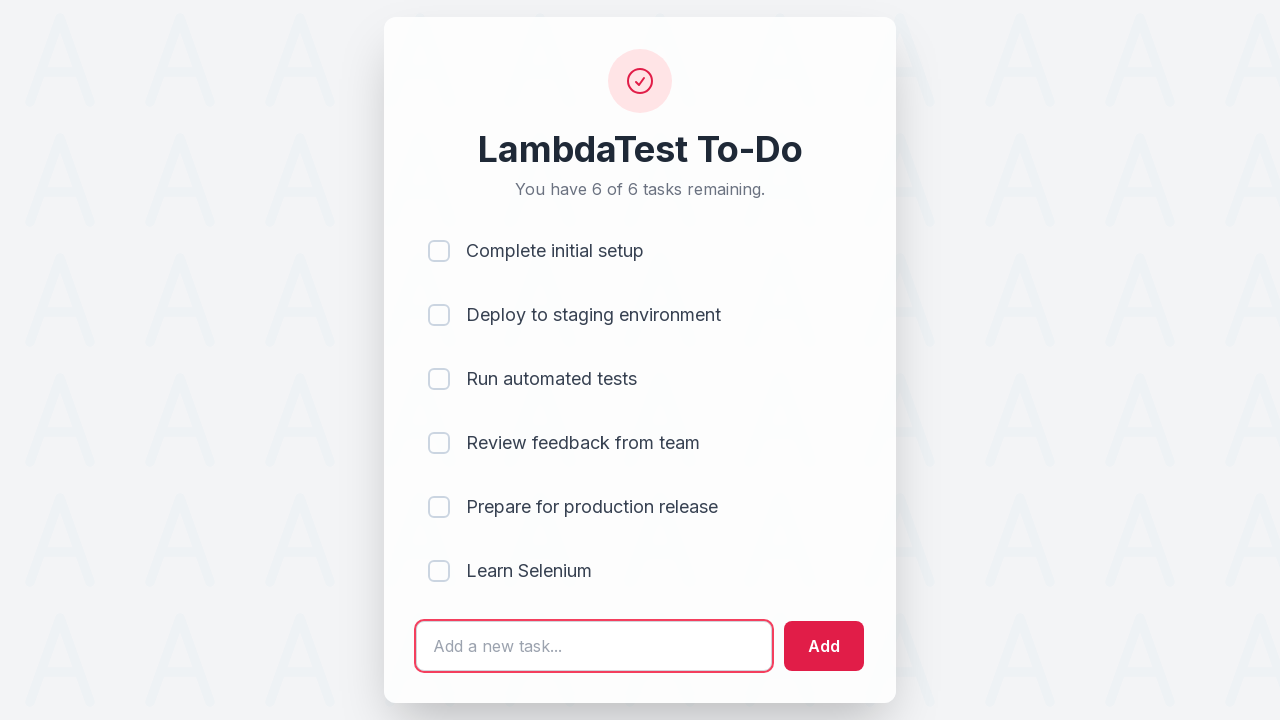

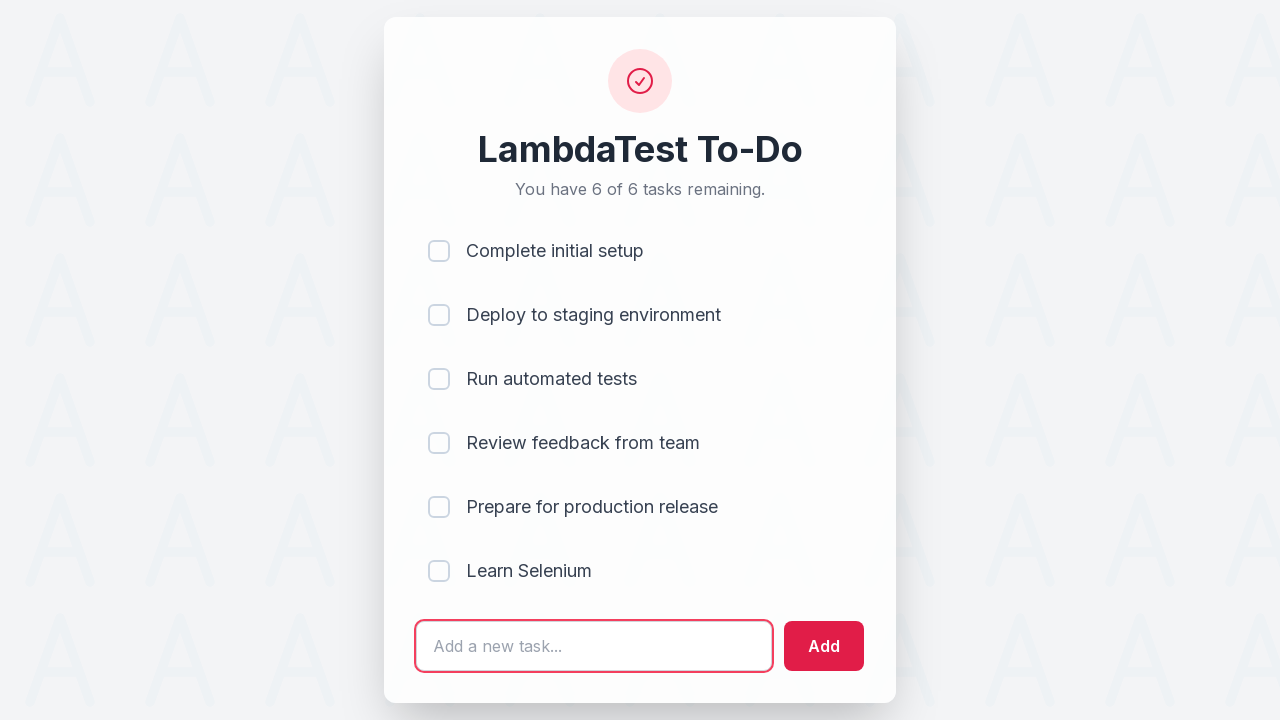